Waits for a price to reach $100, then clicks a button, calculates a mathematical expression based on a value from the page, and submits the answer

Starting URL: http://suninjuly.github.io/explicit_wait2.html

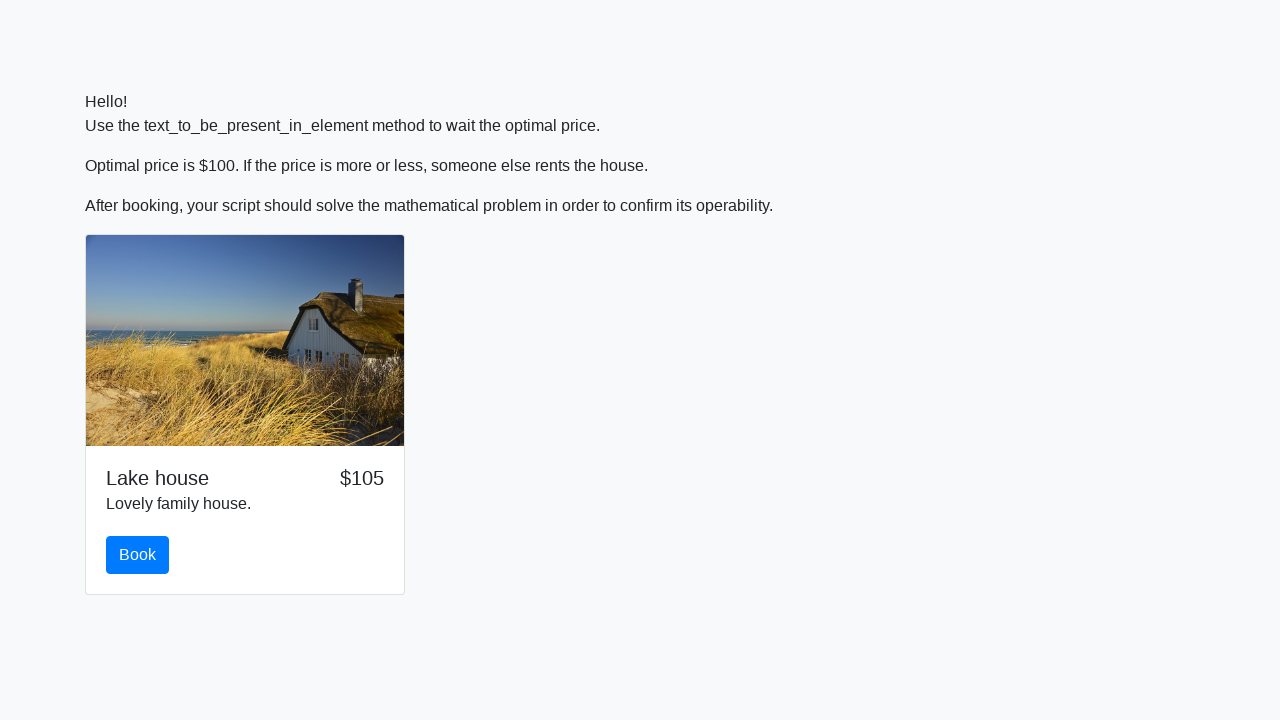

Waited for price to reach $100
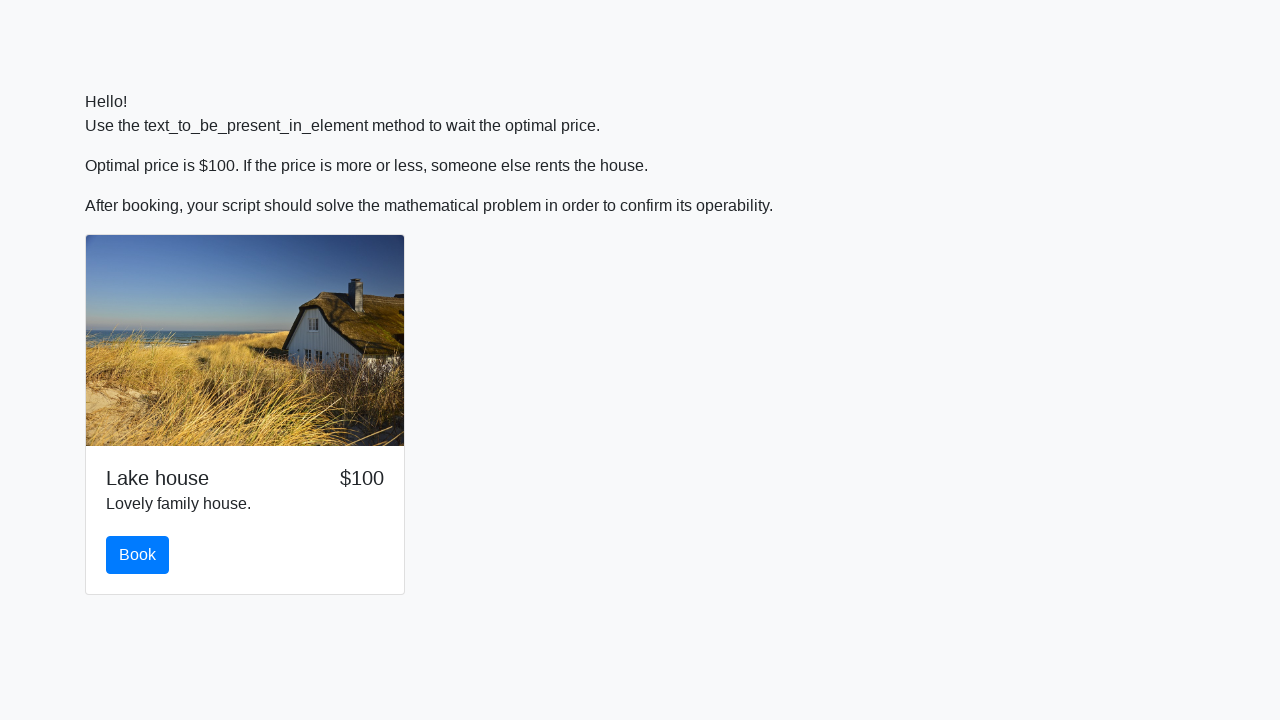

Clicked book button at (138, 555) on button#book
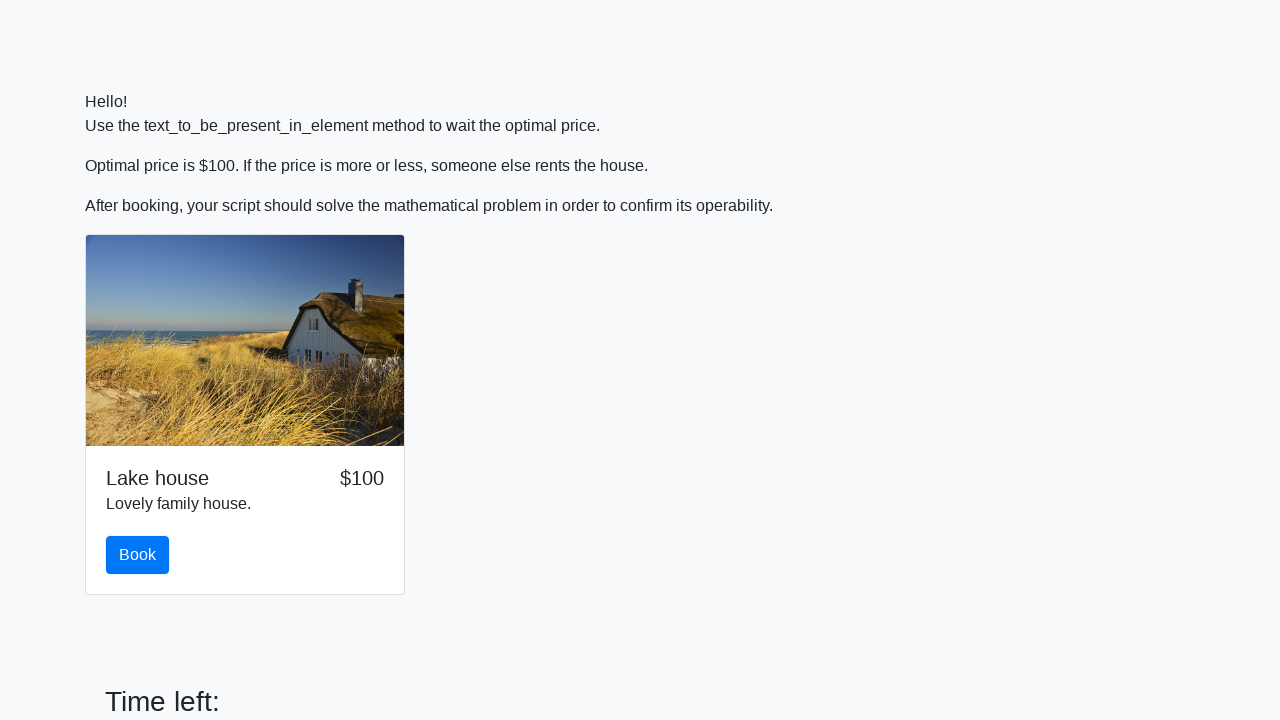

Retrieved input value from page: 141
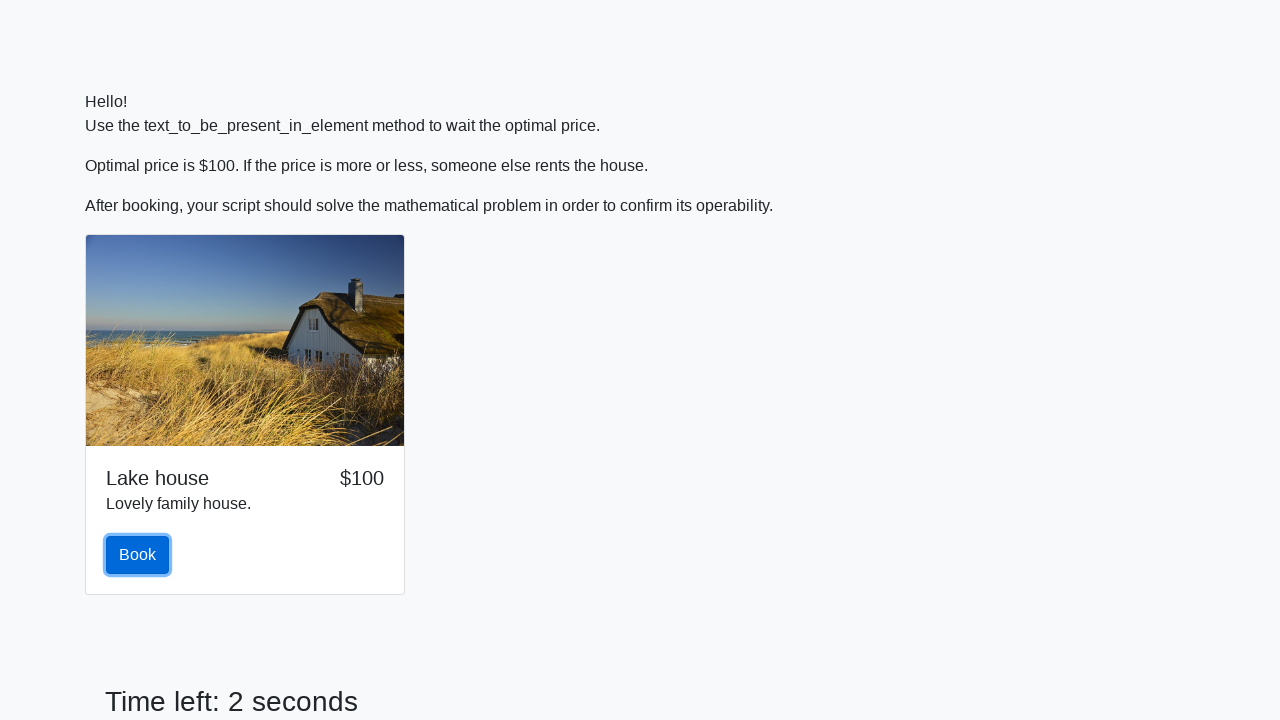

Calculated mathematical expression result: 1.4720261745936432
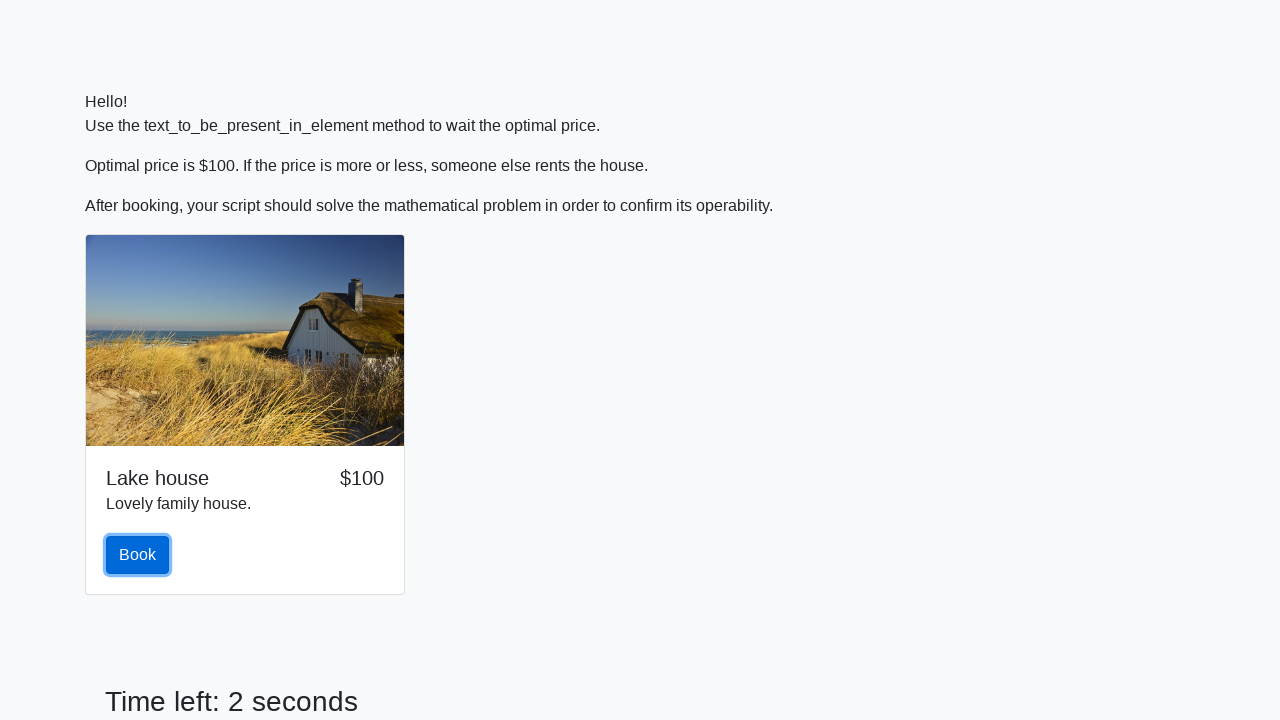

Scrolled answer field into view
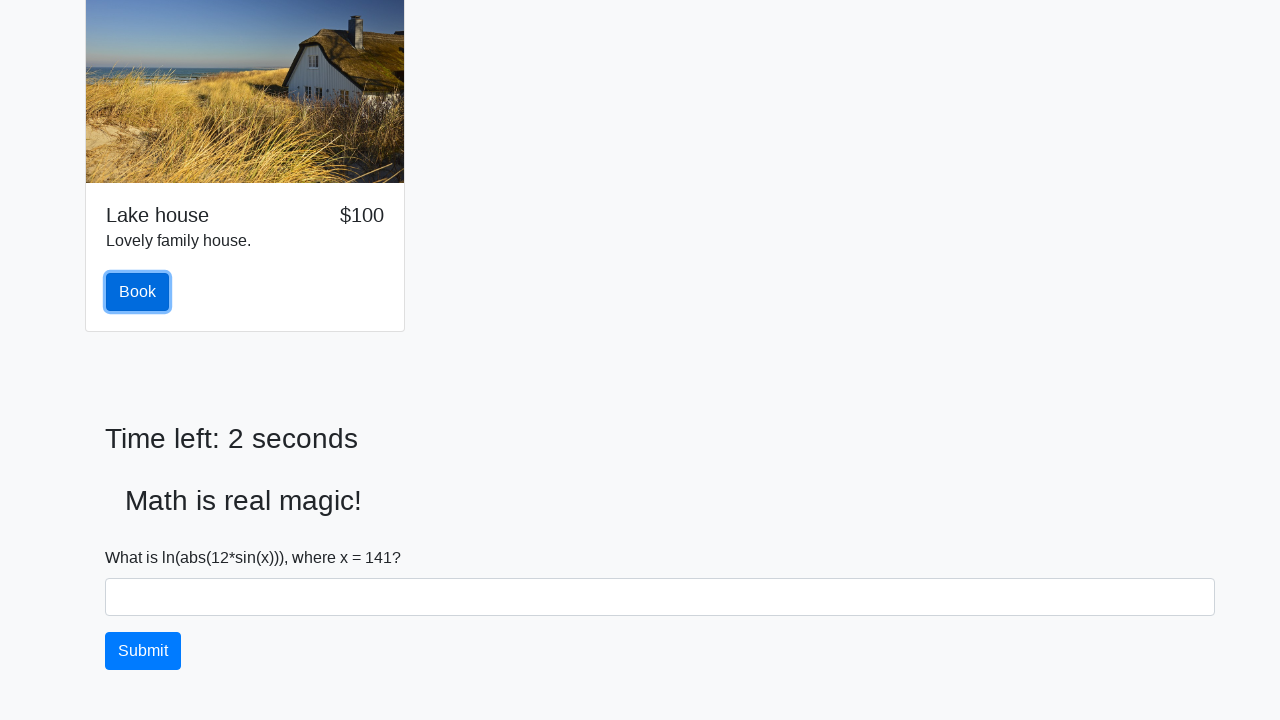

Filled answer field with calculated value: 1.4720261745936432 on #answer
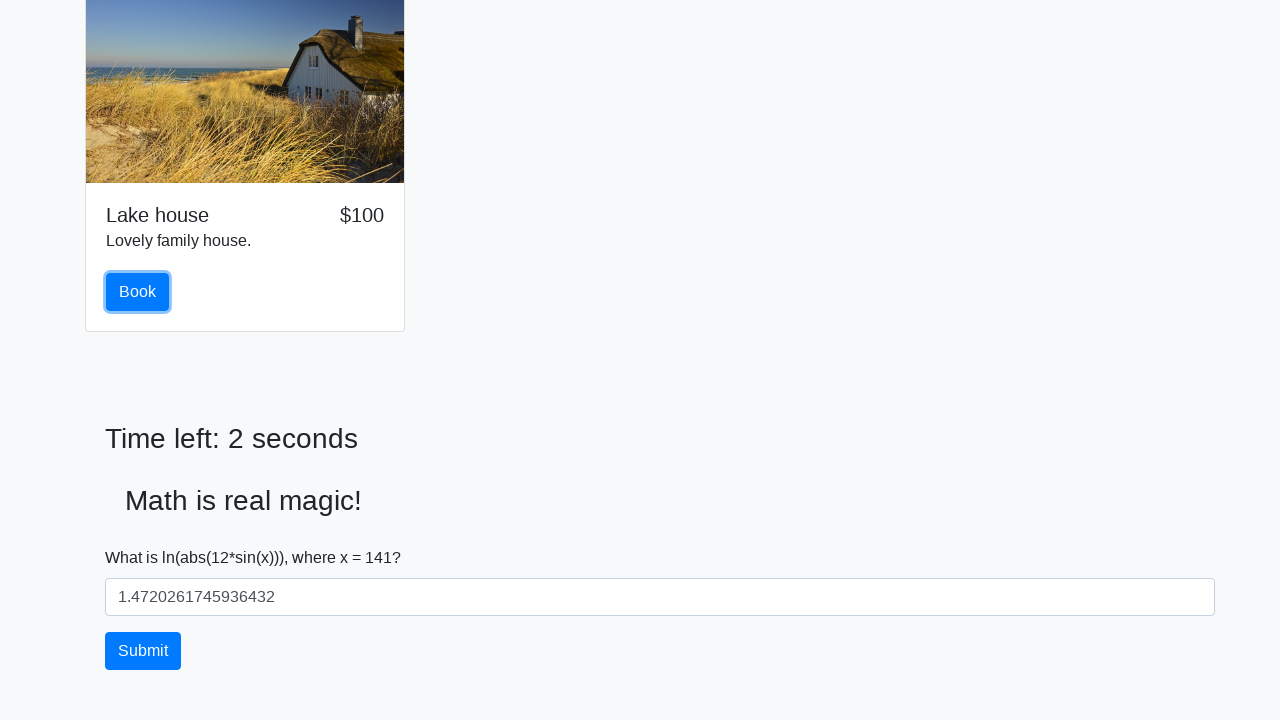

Clicked solve button to submit answer at (143, 651) on button#solve
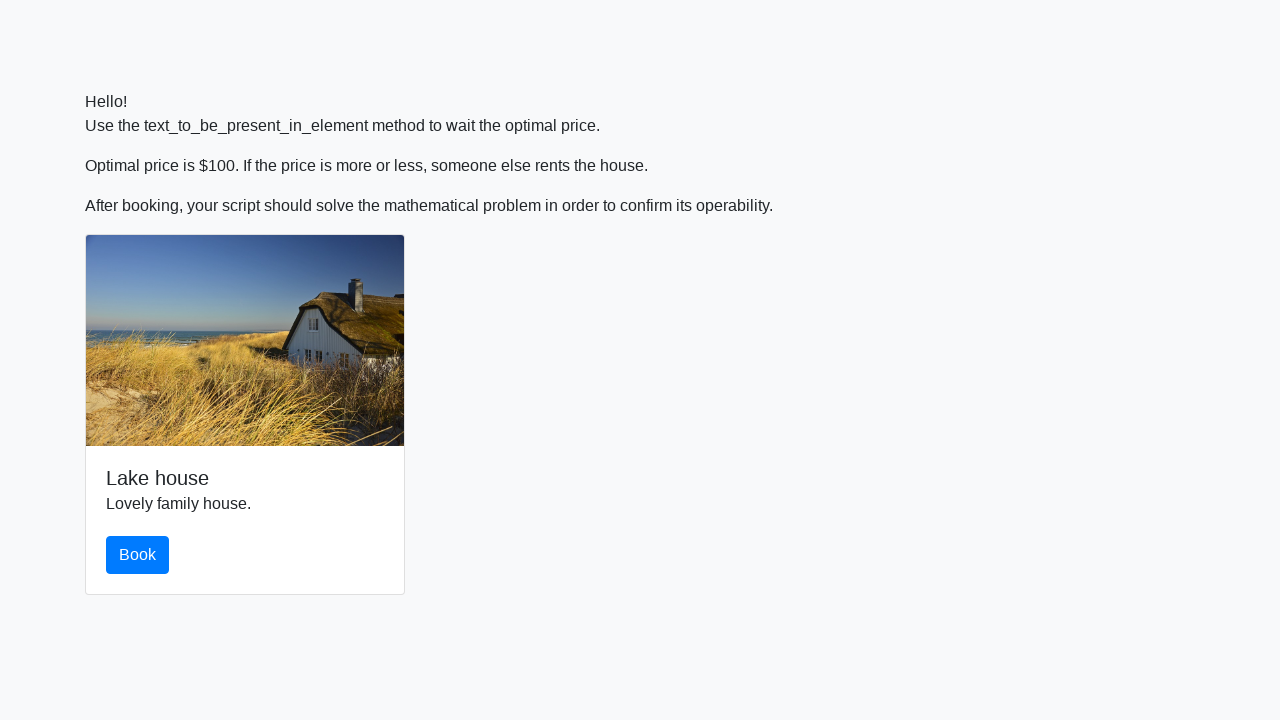

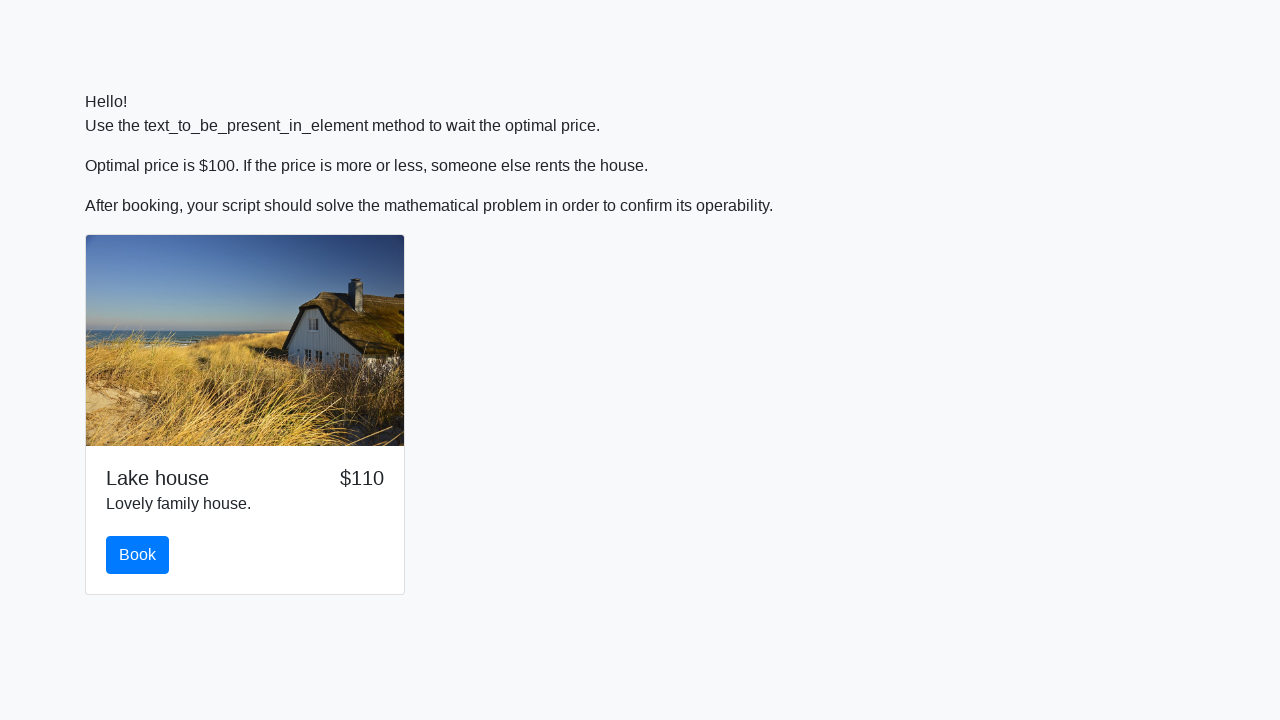